Tests checkbox selection functionality by clicking on a checkbox element if the page title doesn't match expected value

Starting URL: http://only-testing-blog.blogspot.in/2013/11/new-test.html

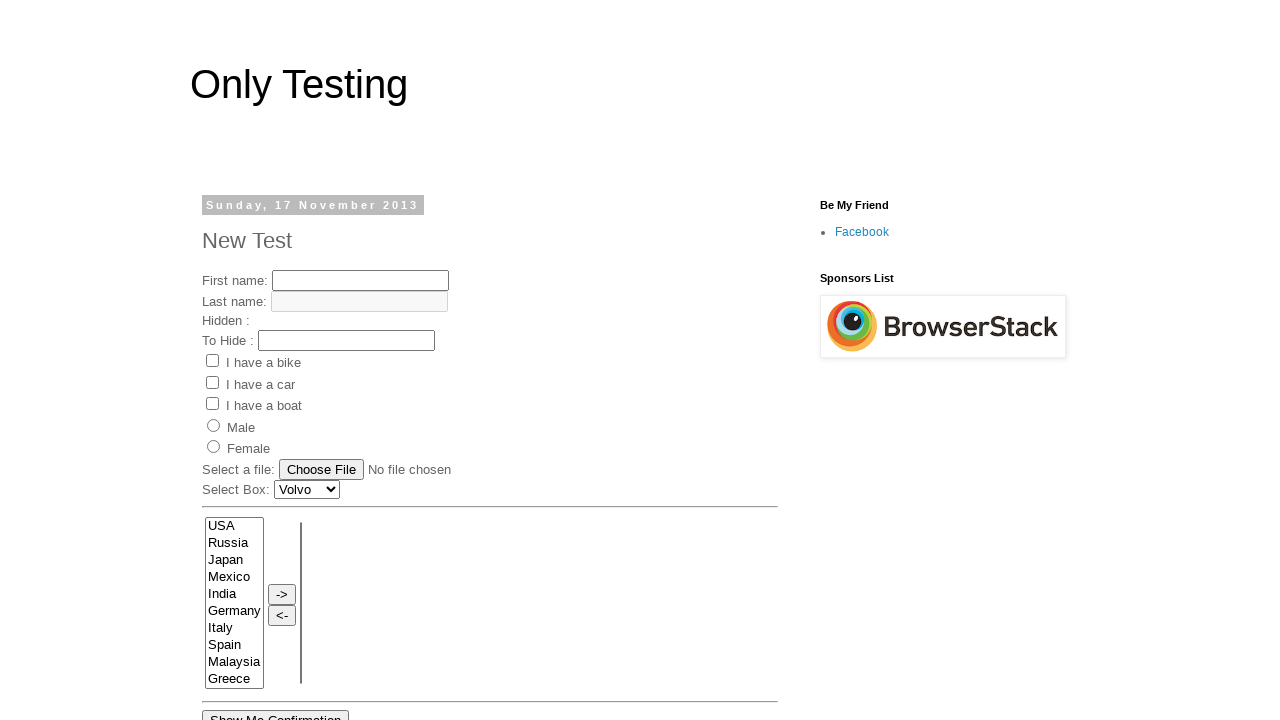

Retrieved page title
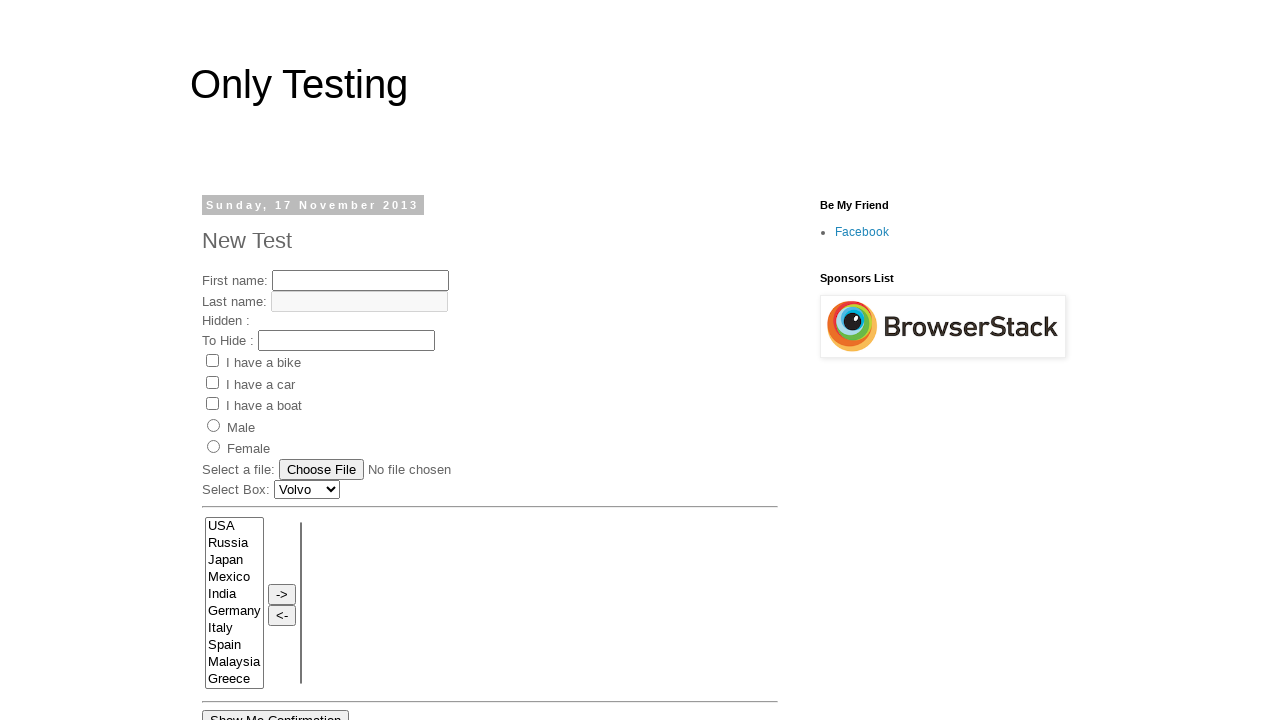

Page title matched expected value, skipped checkbox click
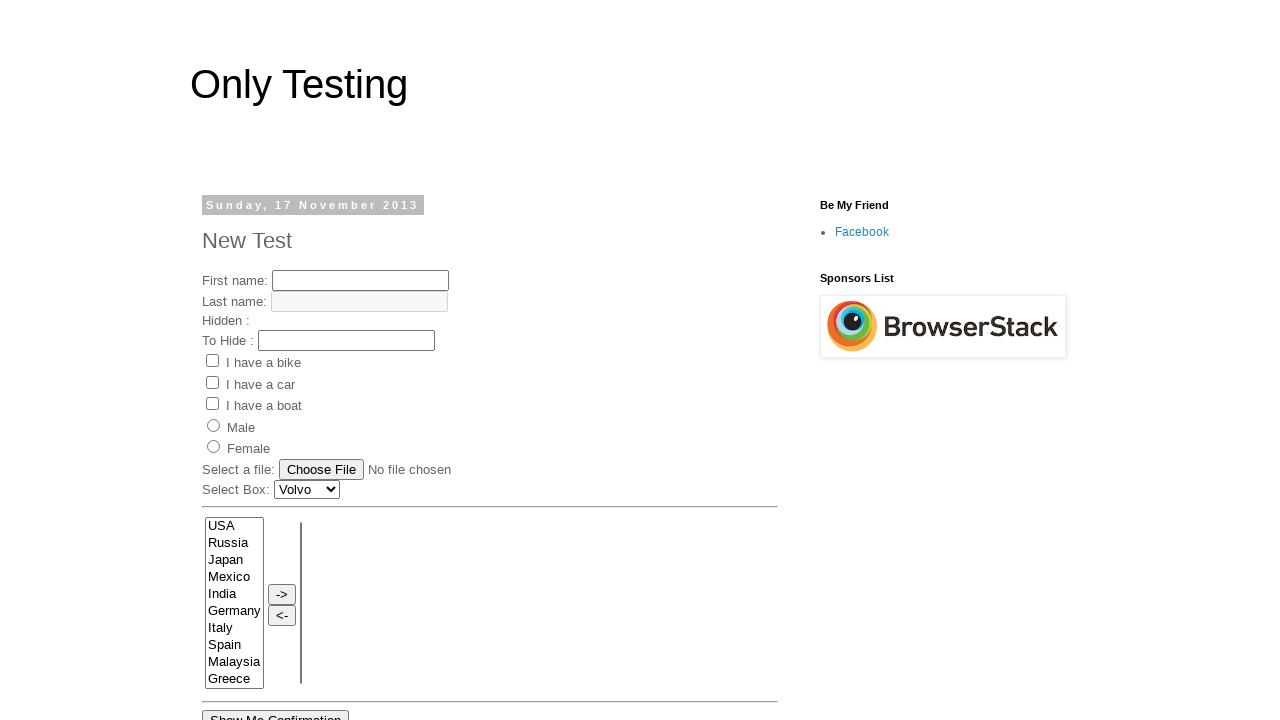

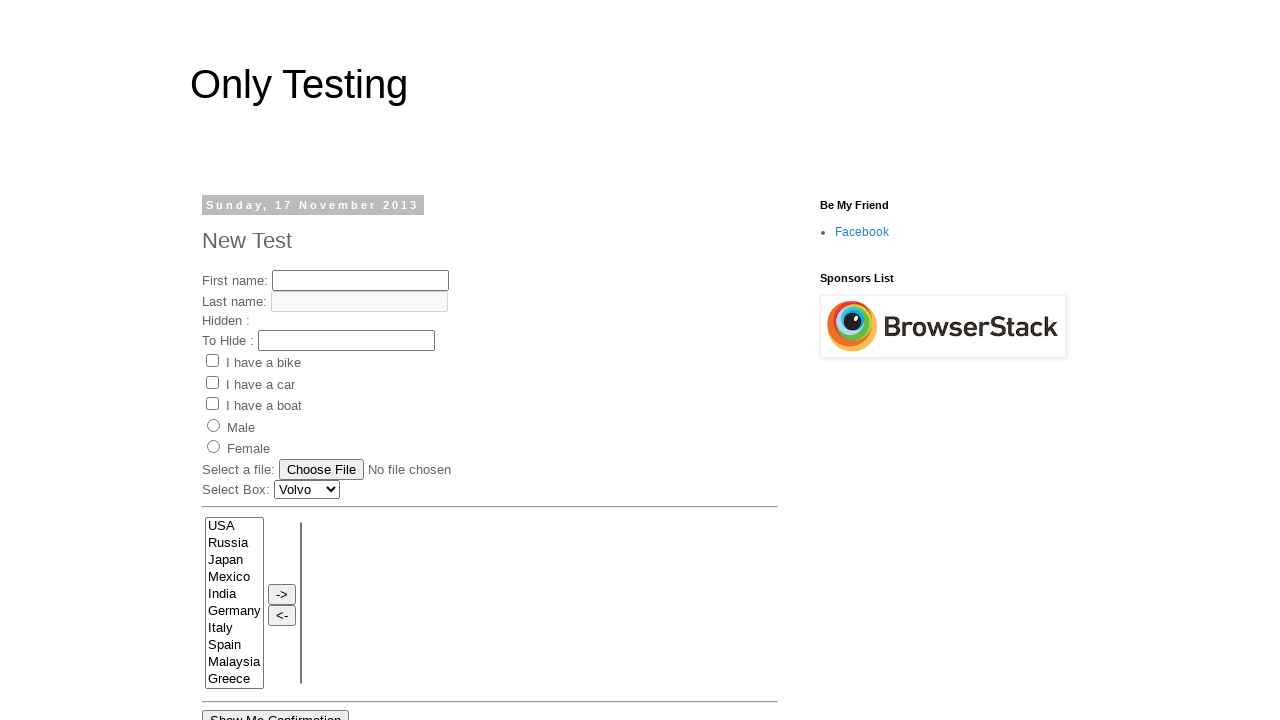